Tests dynamic properties page by waiting for and clicking a button that becomes visible after a delay

Starting URL: https://demoqa.com/dynamic-properties

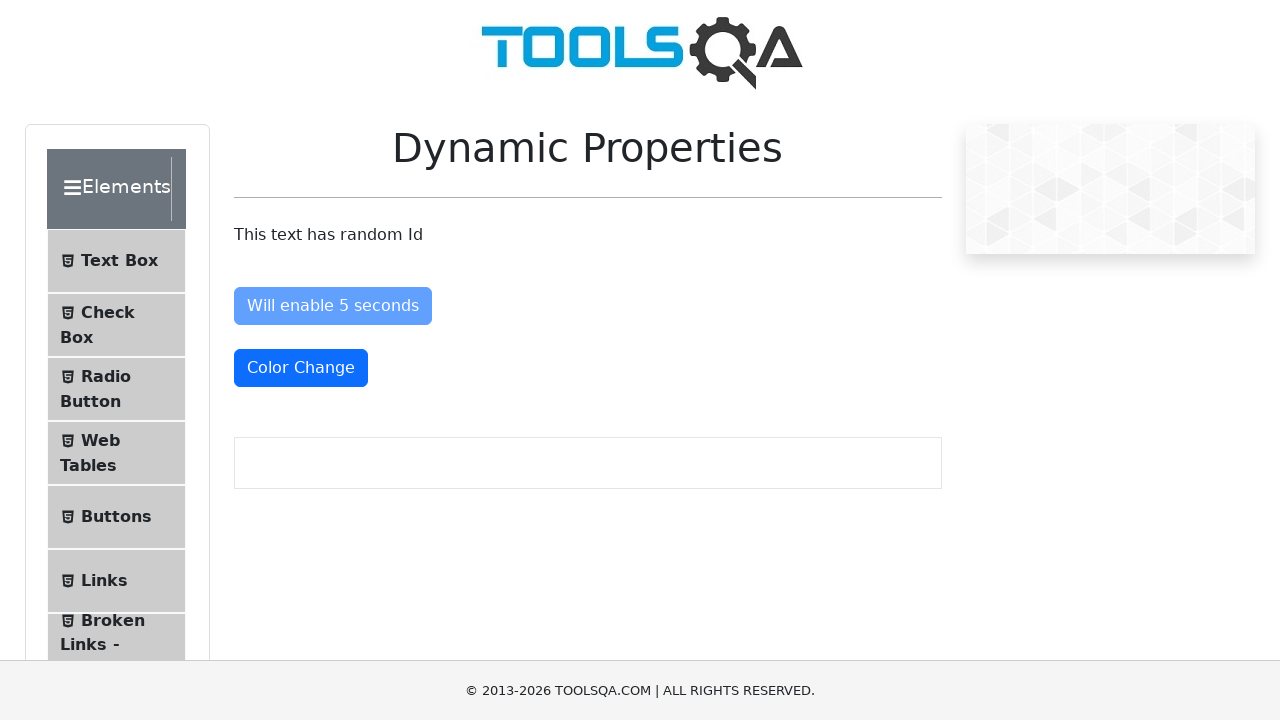

Clicked the button that becomes visible after 5 seconds at (338, 430) on button#visibleAfter
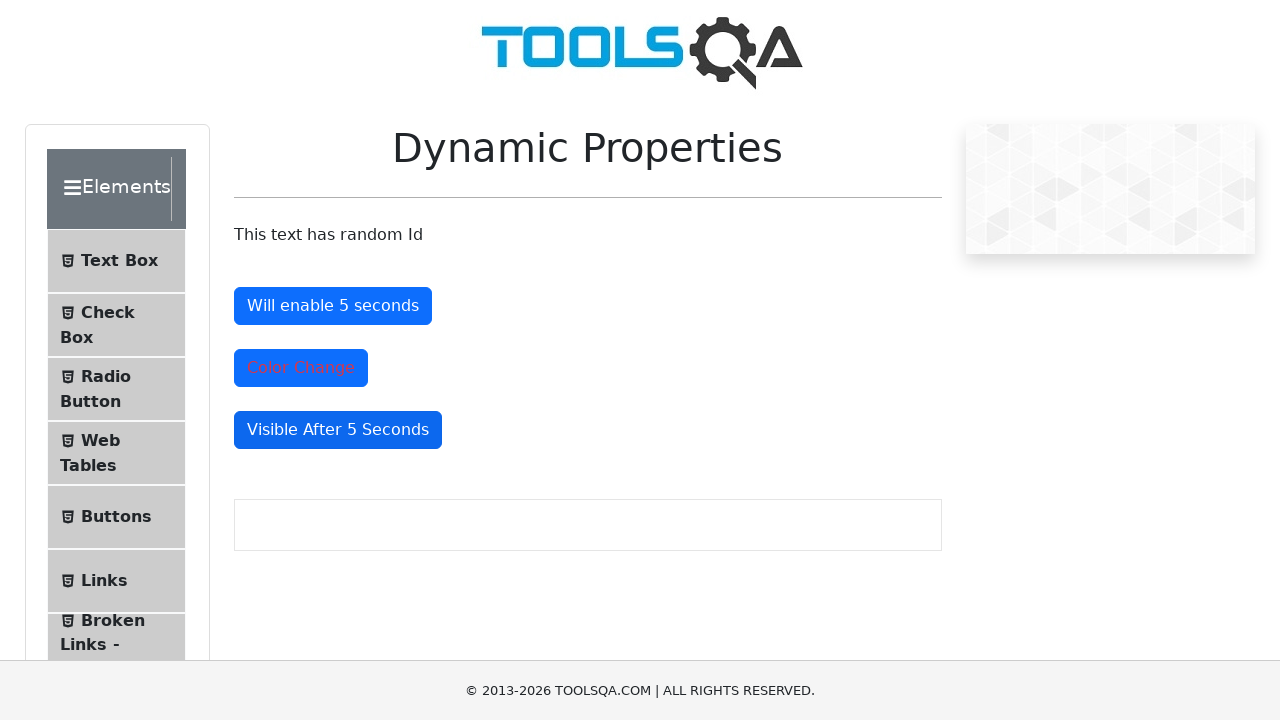

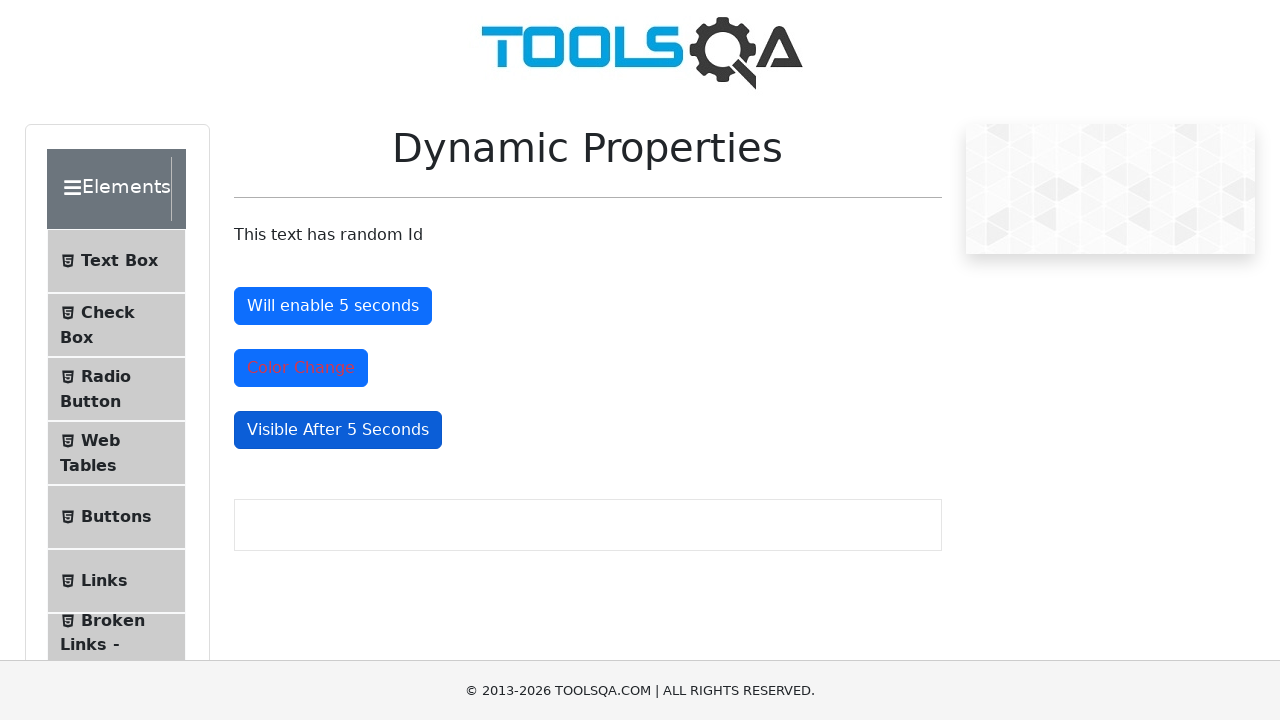